Navigates to Station F job search pages and verifies that job listings are displayed with company names and job titles

Starting URL: https://jobs.stationf.co/search?page=1

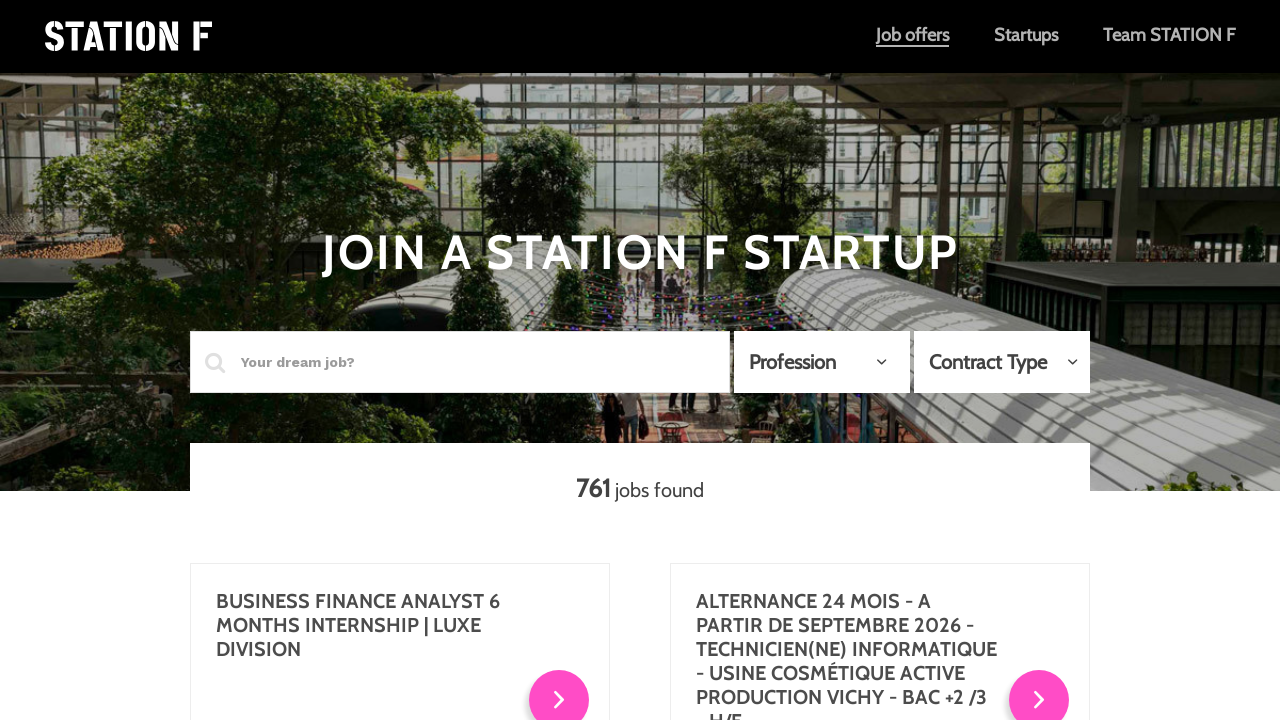

Waited for job listings to load on page 1
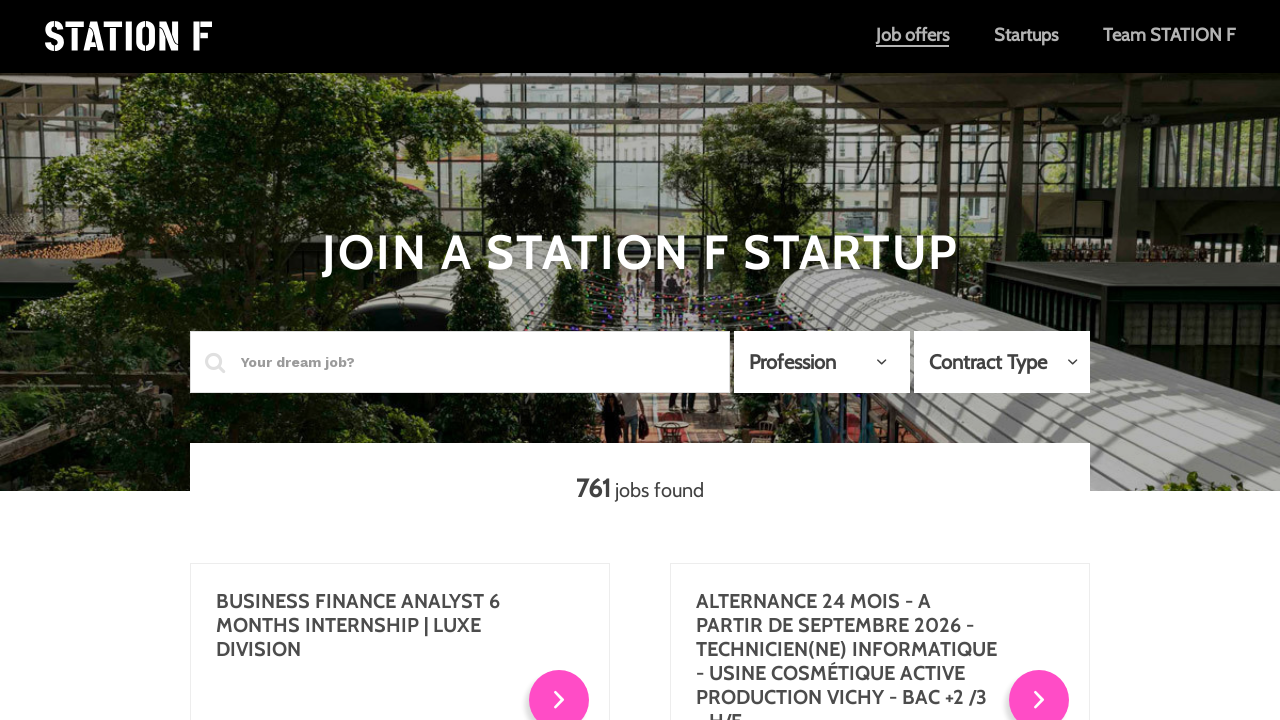

Verified job title elements are present
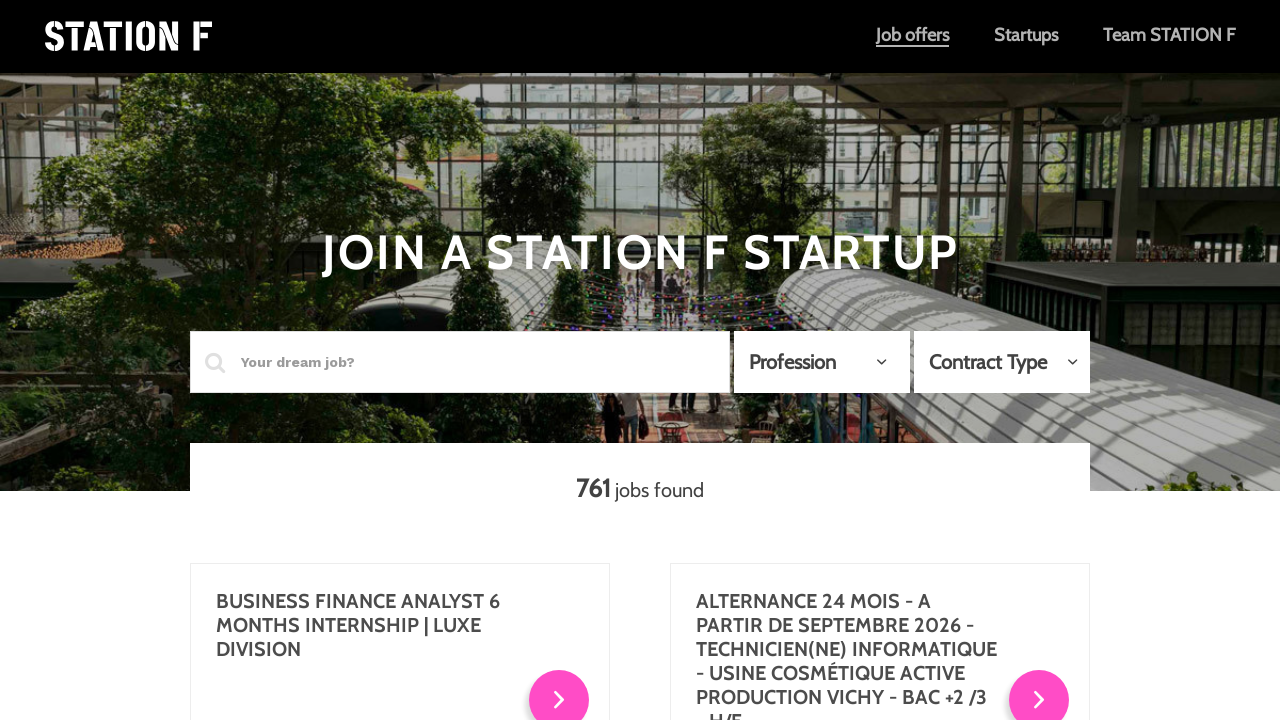

Navigated to page 2 of Station F job search
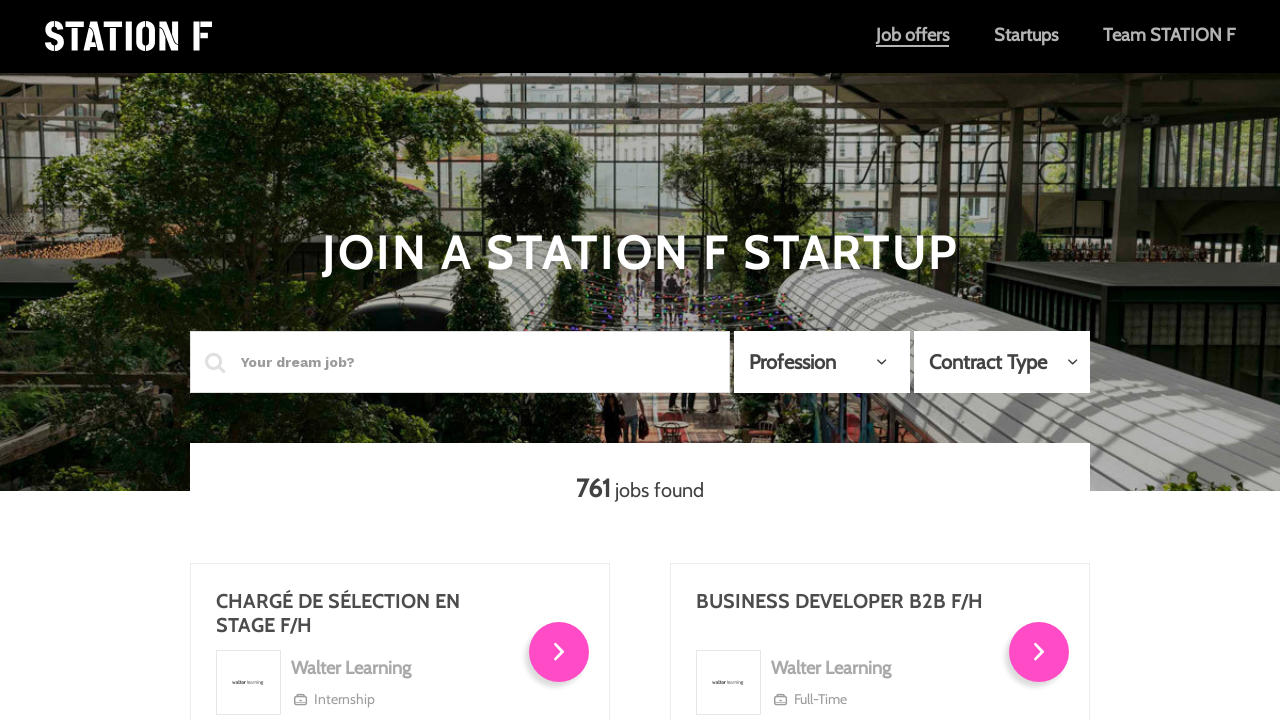

Waited for job listings to load on page 2
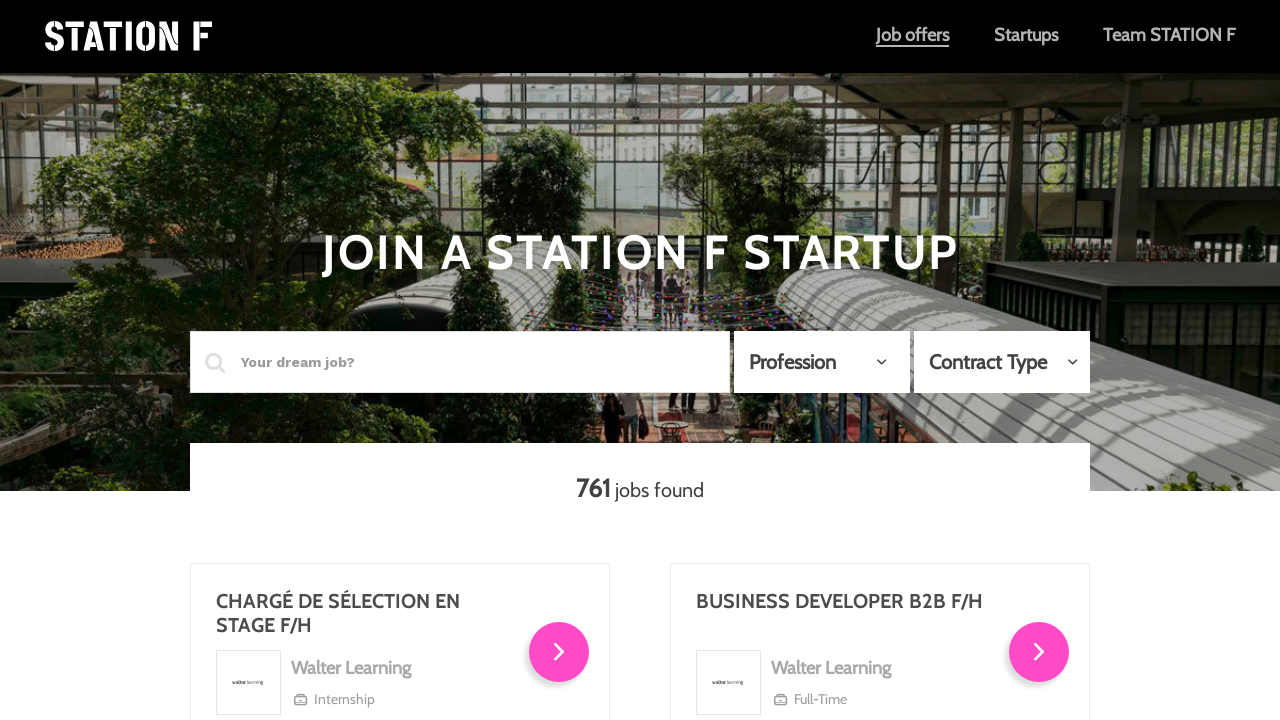

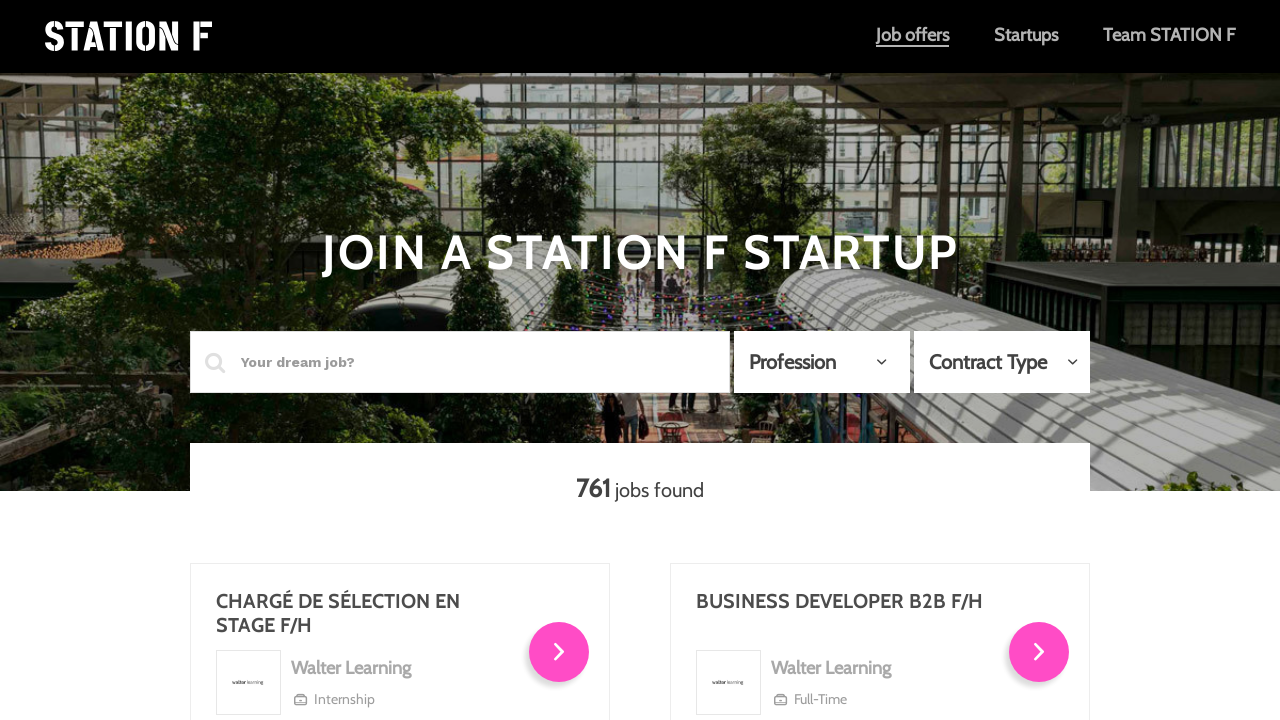